Tests pagination functionality by navigating through pages to find and select a specific city checkbox

Starting URL: https://selectorshub.com/xpath-practice-page/

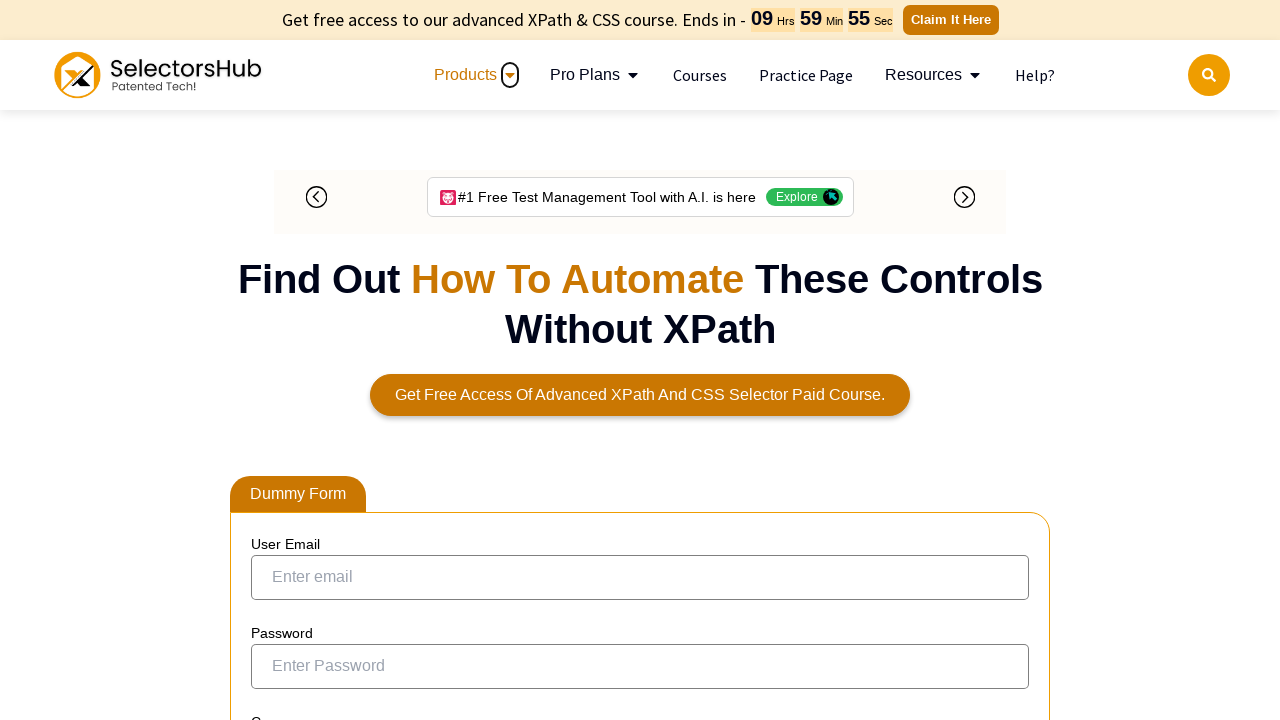

Queried for Ranchi elements on page 1
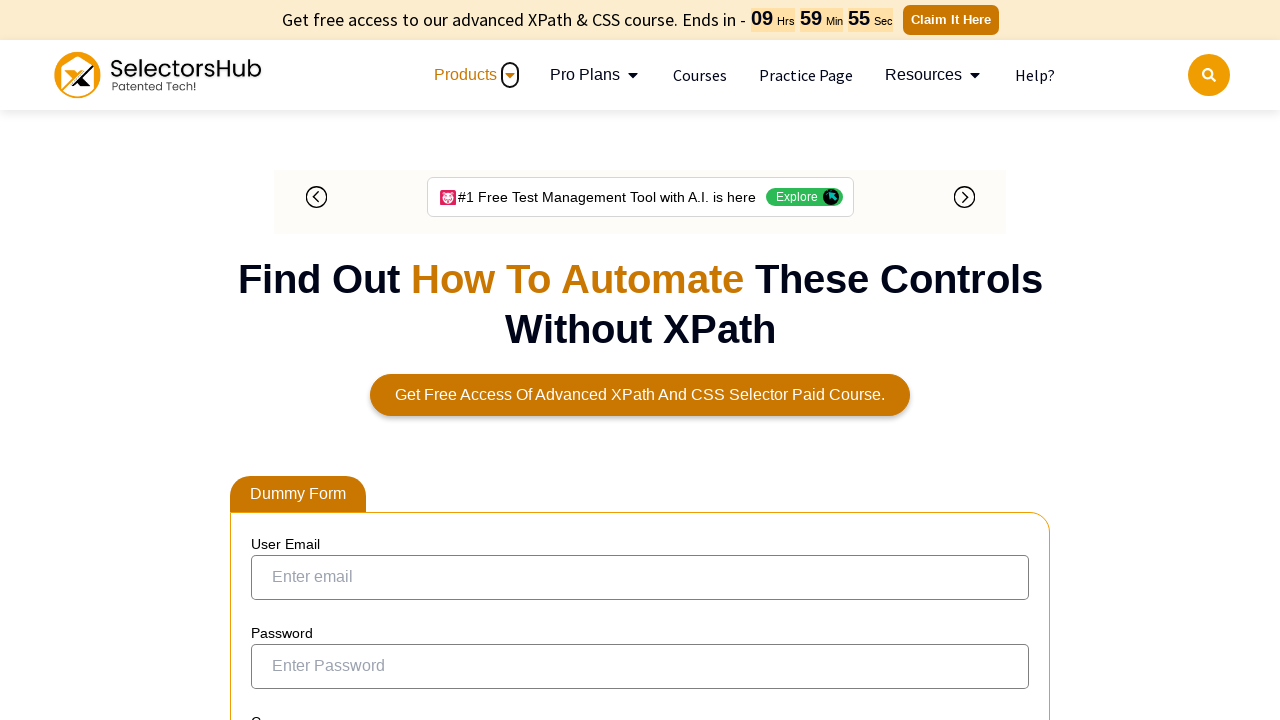

Checked for Next button on page 1
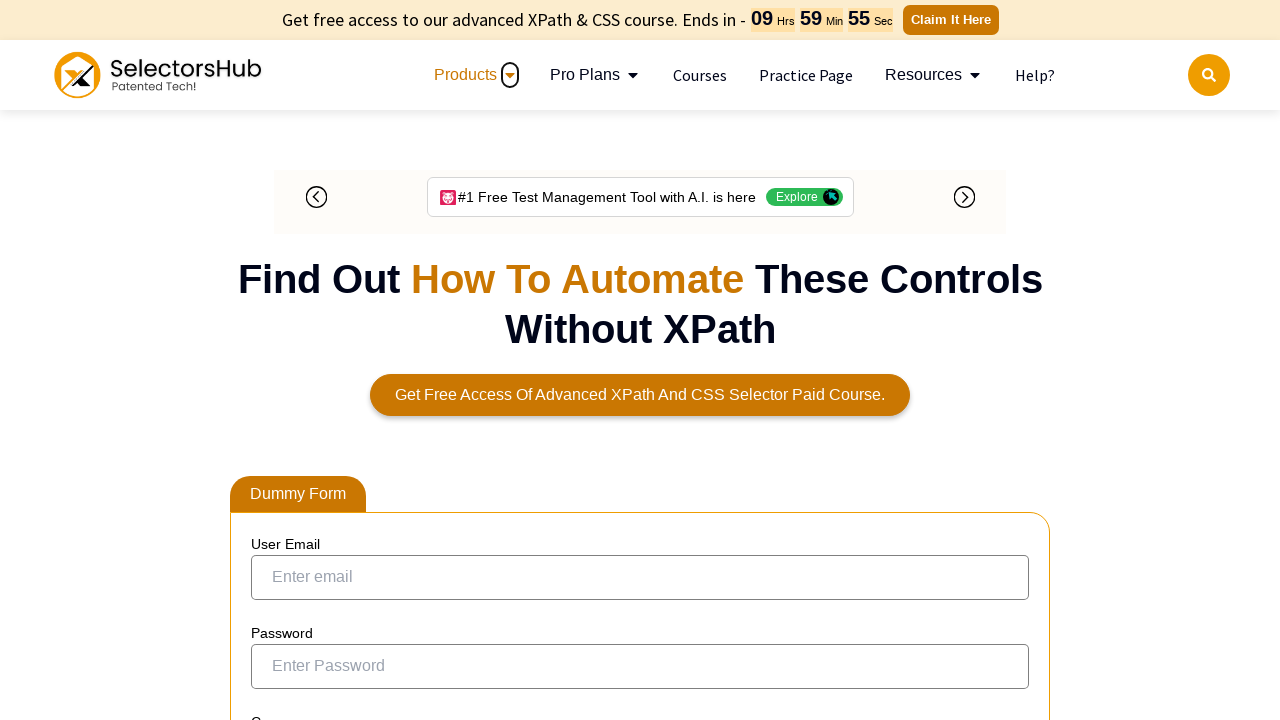

Next button not found - ending pagination
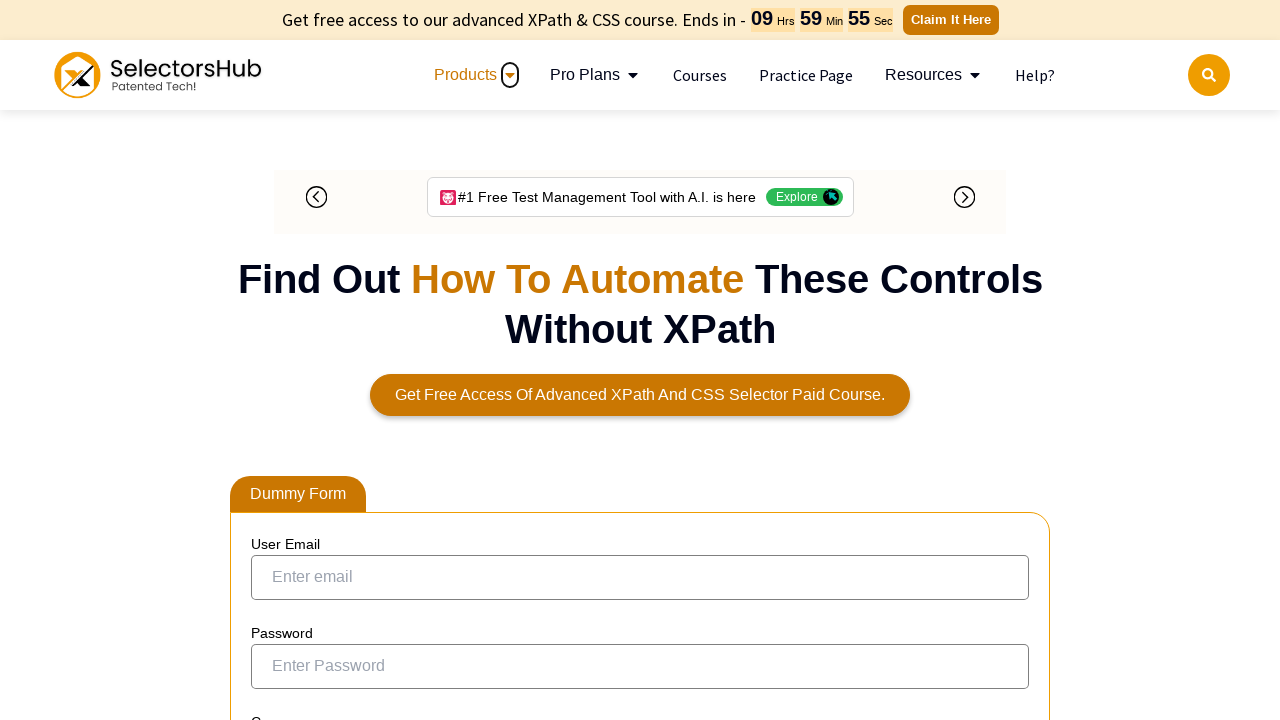

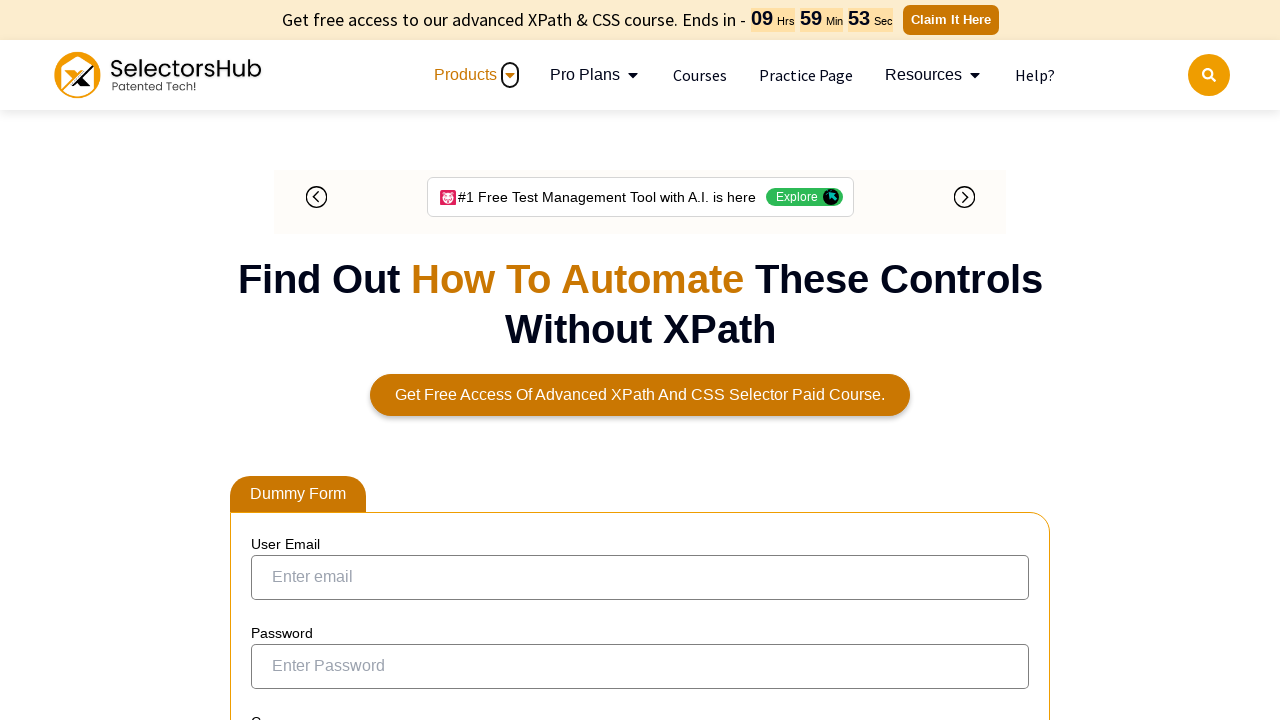